Tests opening a new window and switching between multiple browser windows

Starting URL: https://rahulshettyacademy.com/AutomationPractice/

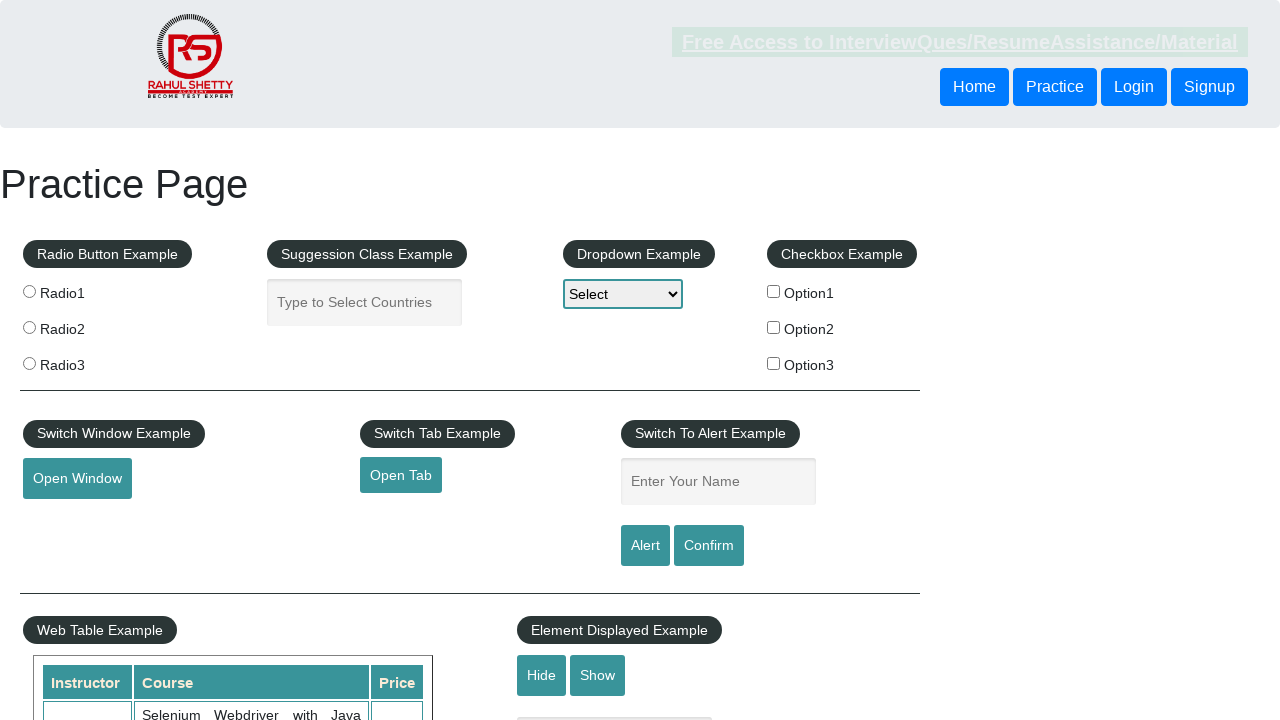

Clicked button to open new window and popup created at (77, 479) on #openwindow
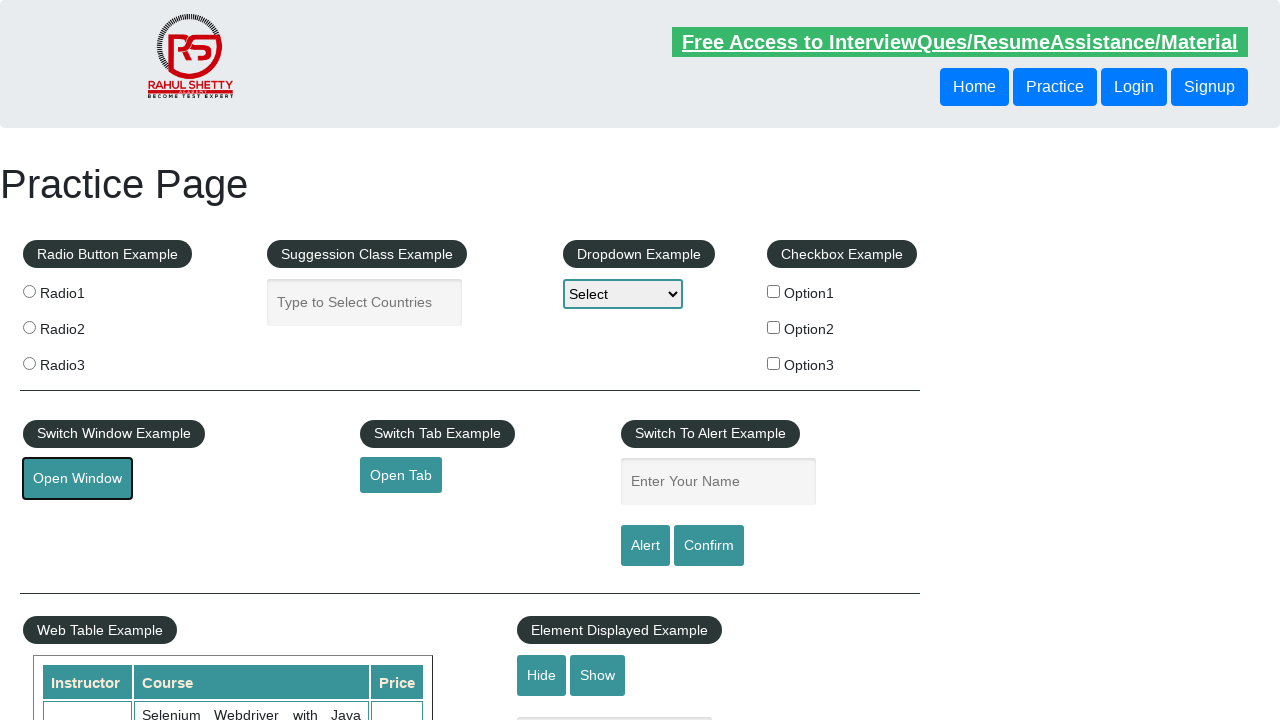

Popup window handle obtained
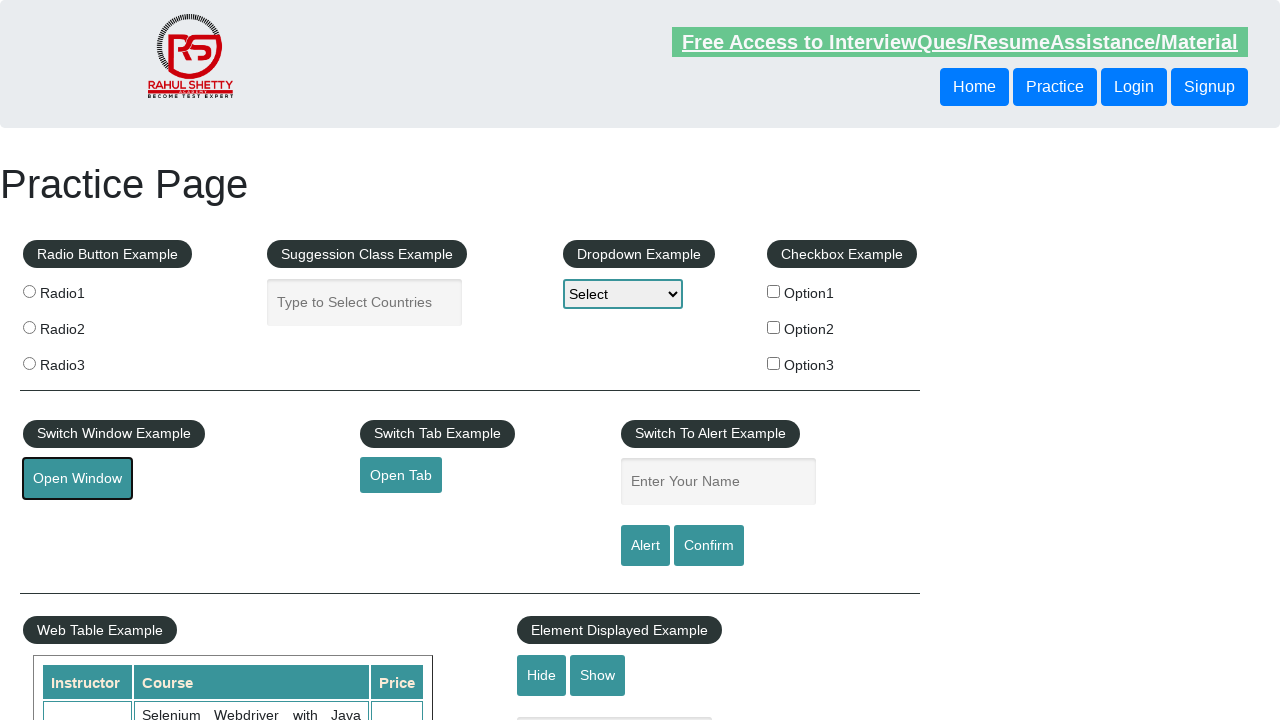

Popup window loaded successfully
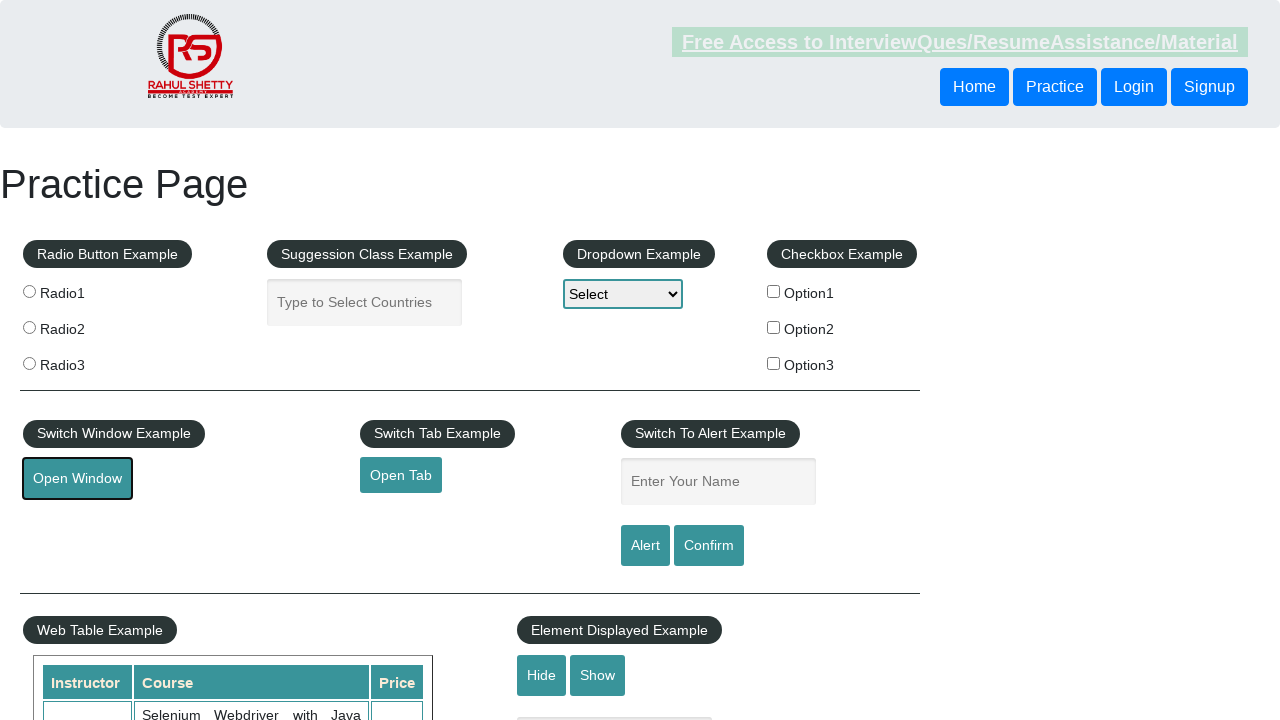

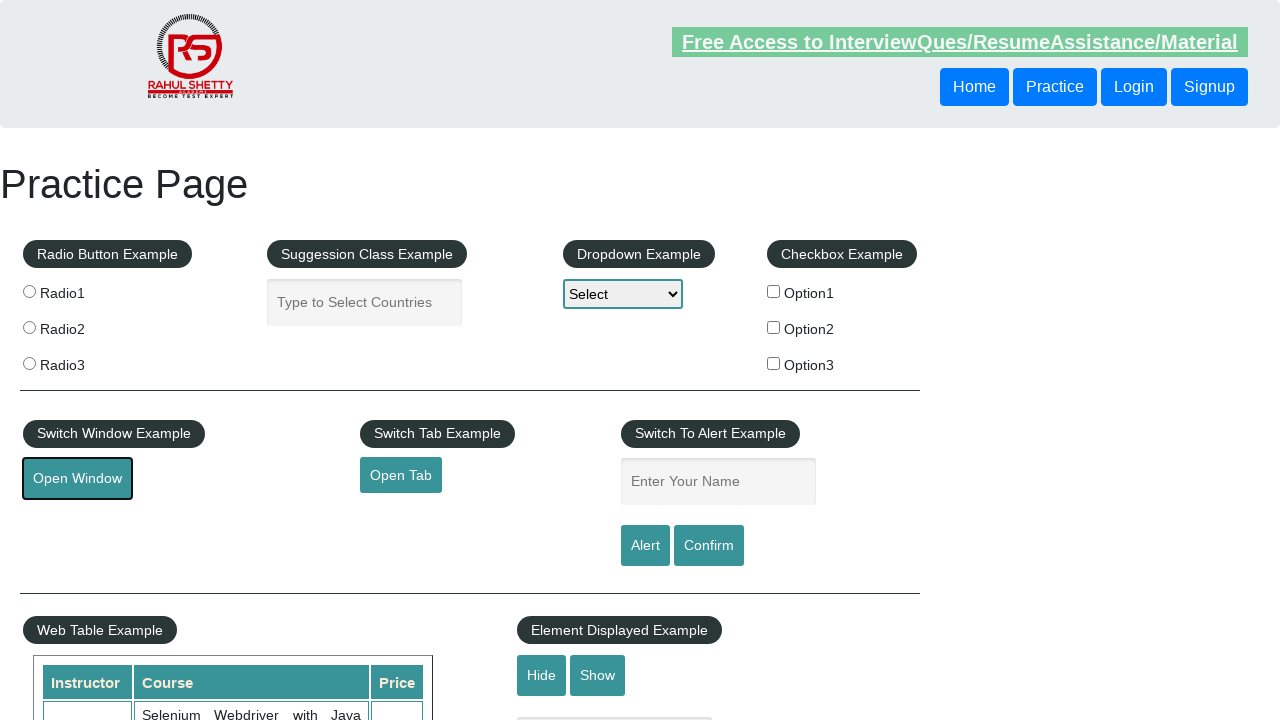